Navigates to a locators example page and verifies that a heading element with ID "heading_1" contains the expected text "Heading 1"

Starting URL: https://kristinek.github.io/site/examples/locators

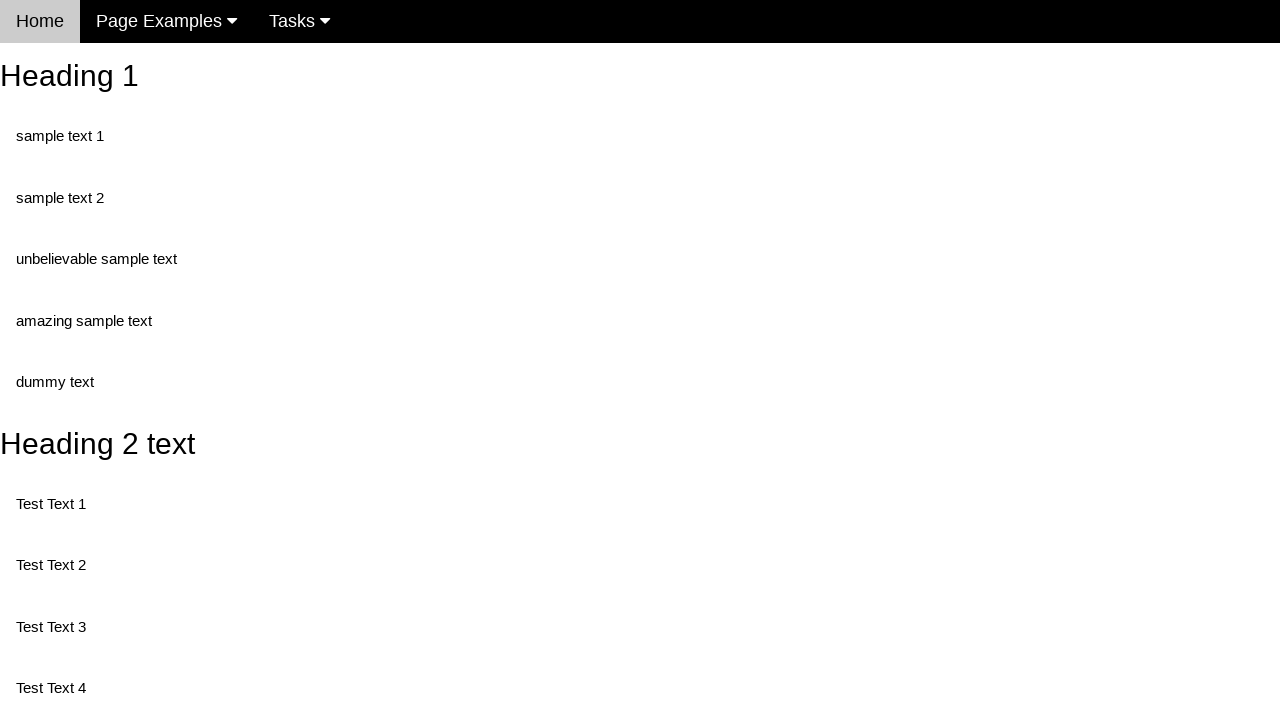

Navigated to locators example page
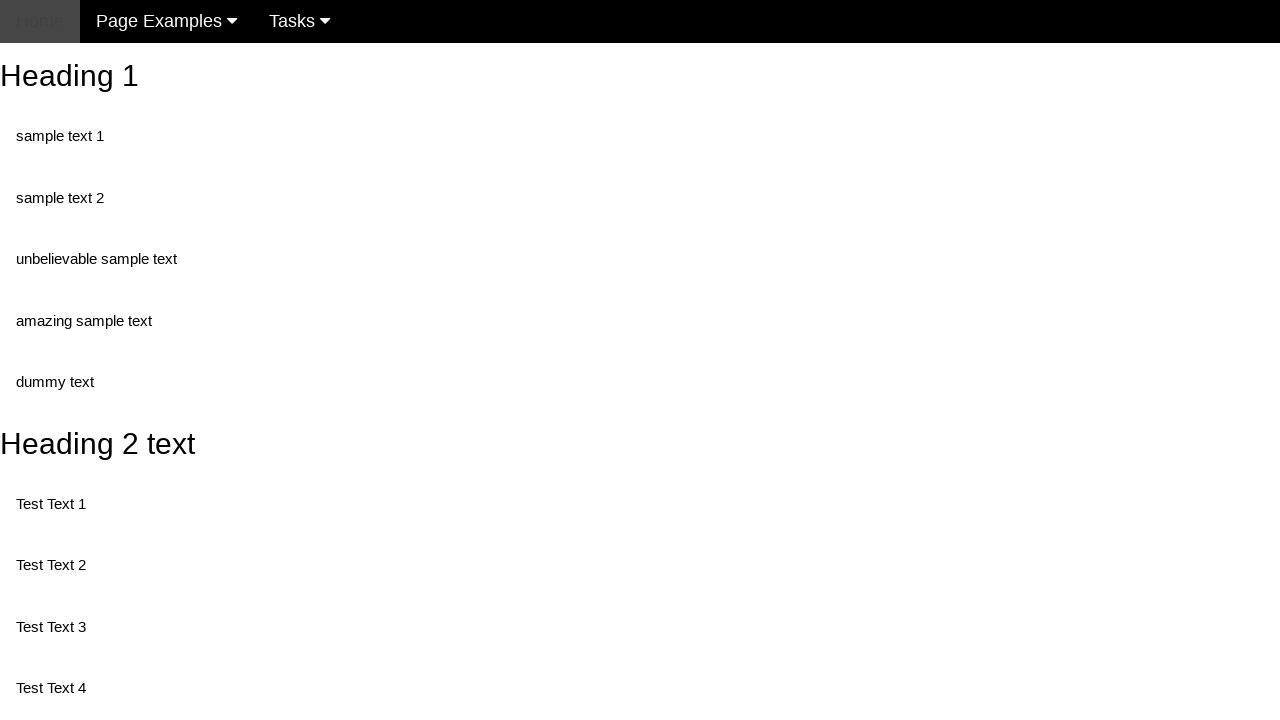

Heading element with ID 'heading_1' loaded
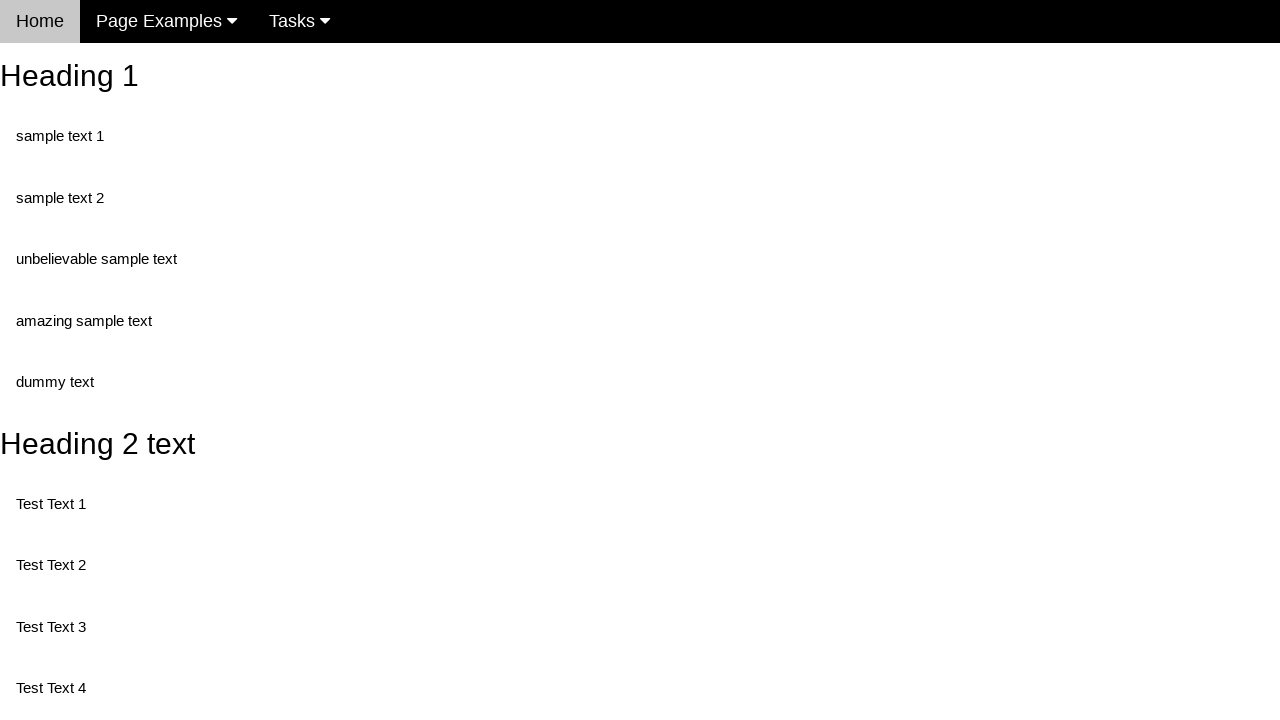

Verified heading text equals 'Heading 1'
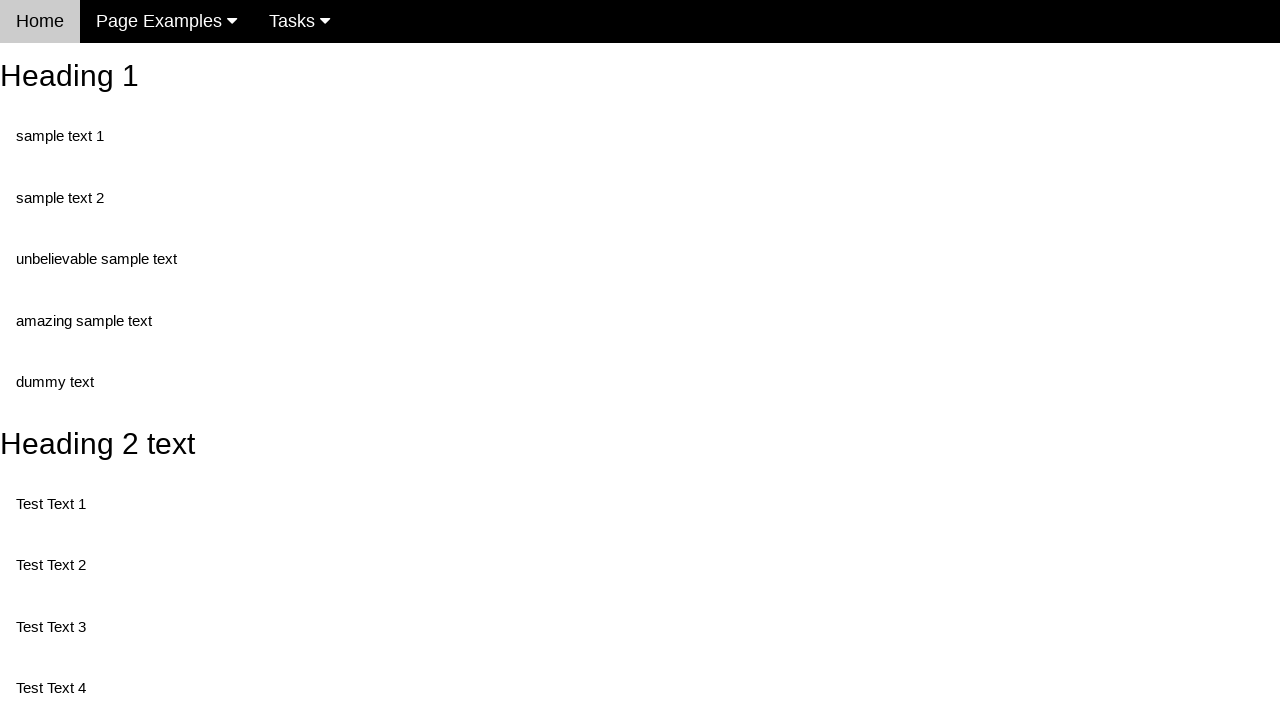

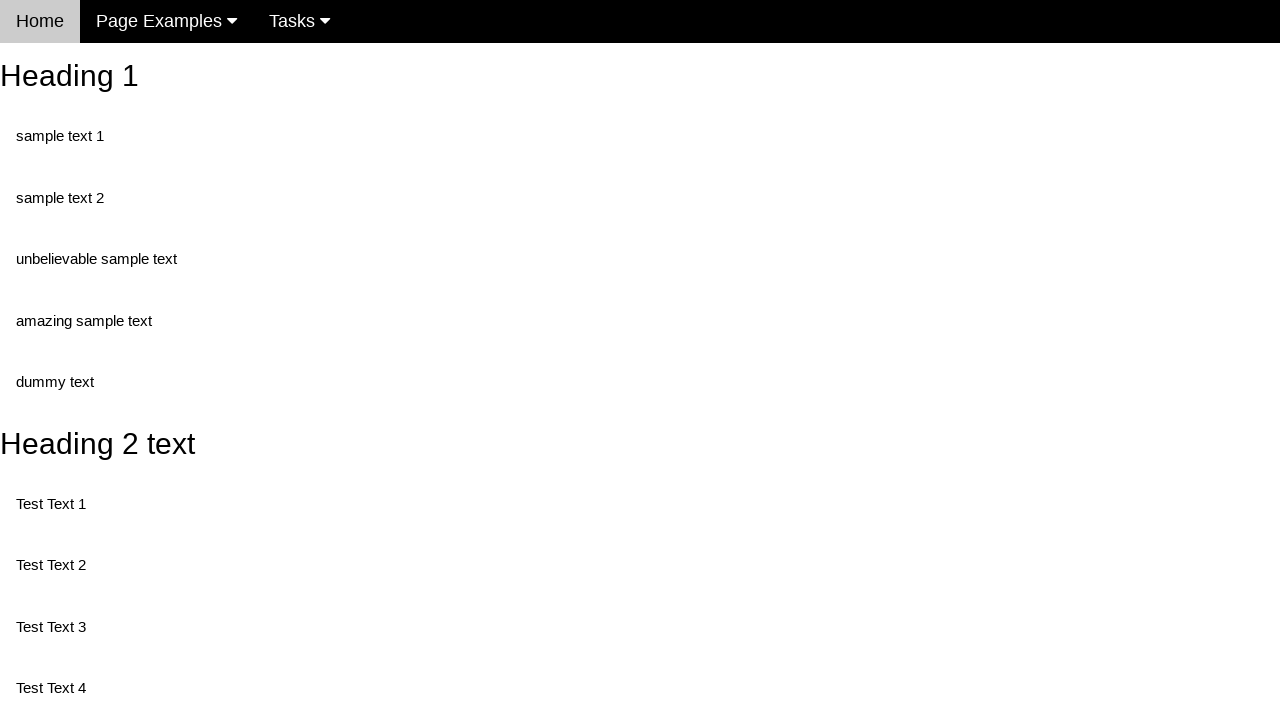